Tests dropdown functionality by iterating through all available options in a select dropdown and selecting each one sequentially.

Starting URL: https://syntaxprojects.com/basic-select-dropdown-demo.php

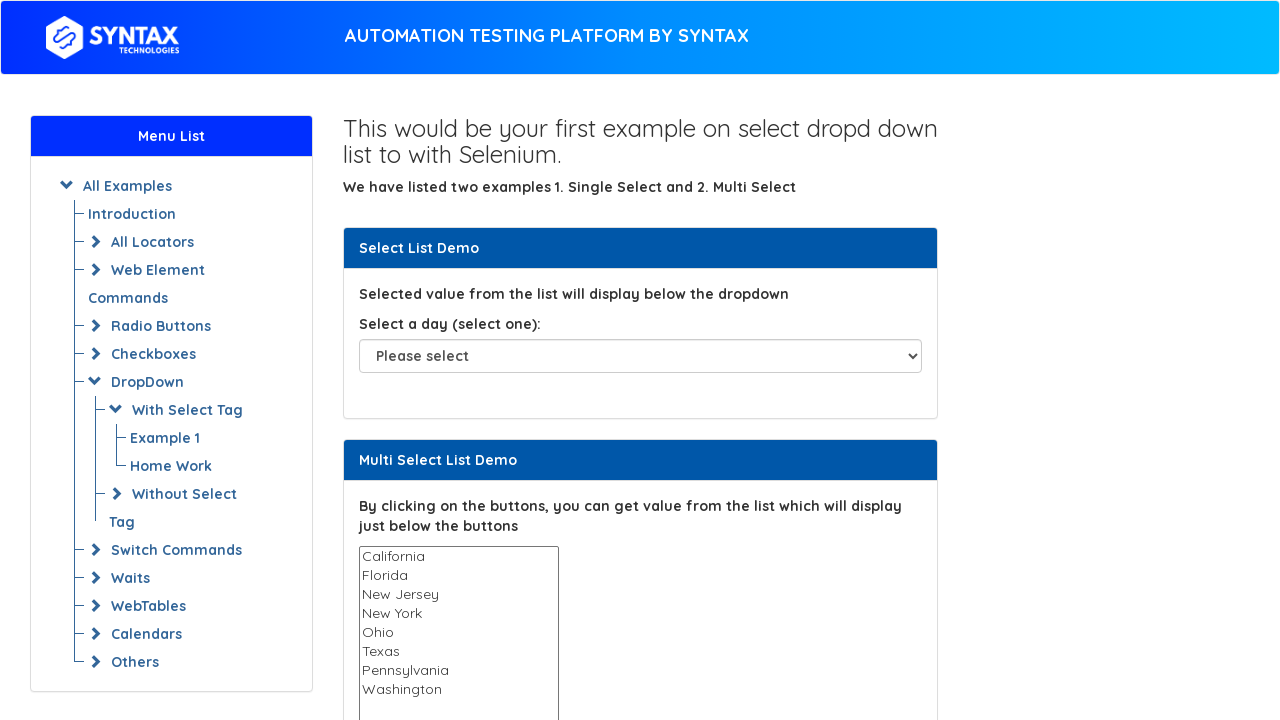

Located the select dropdown element
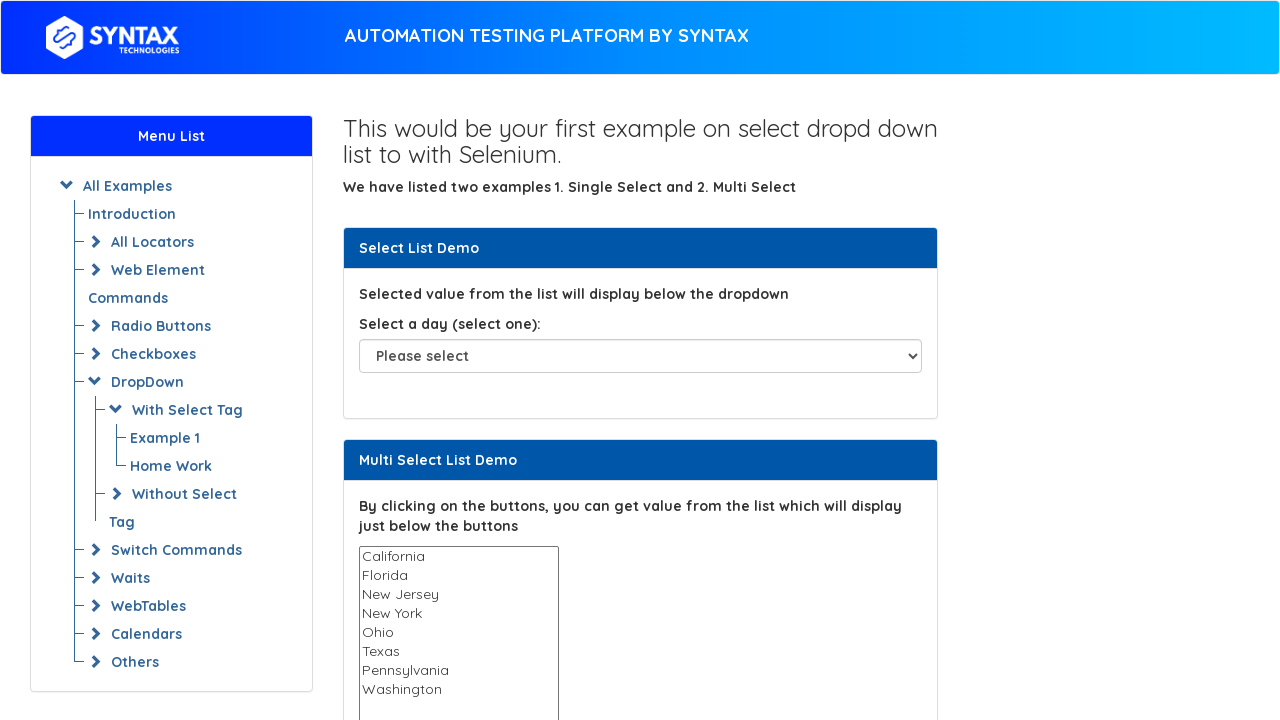

Retrieved all options from the dropdown
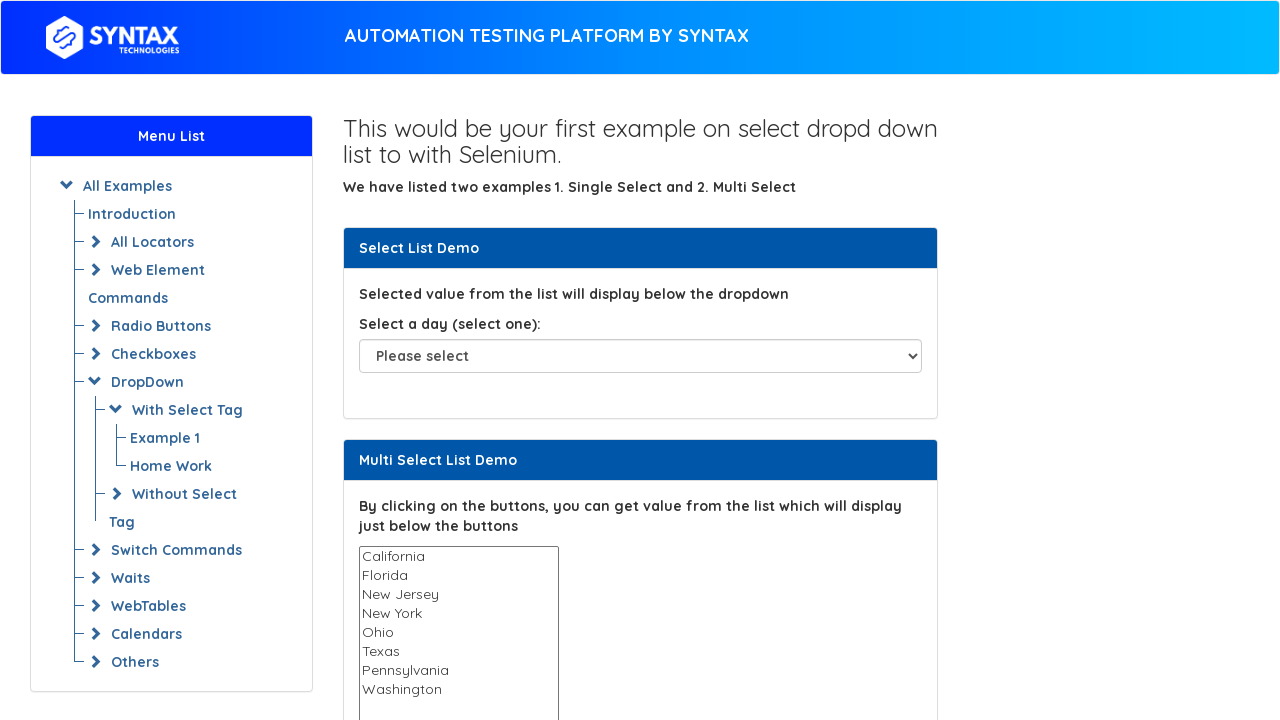

Found 8 total options in the dropdown
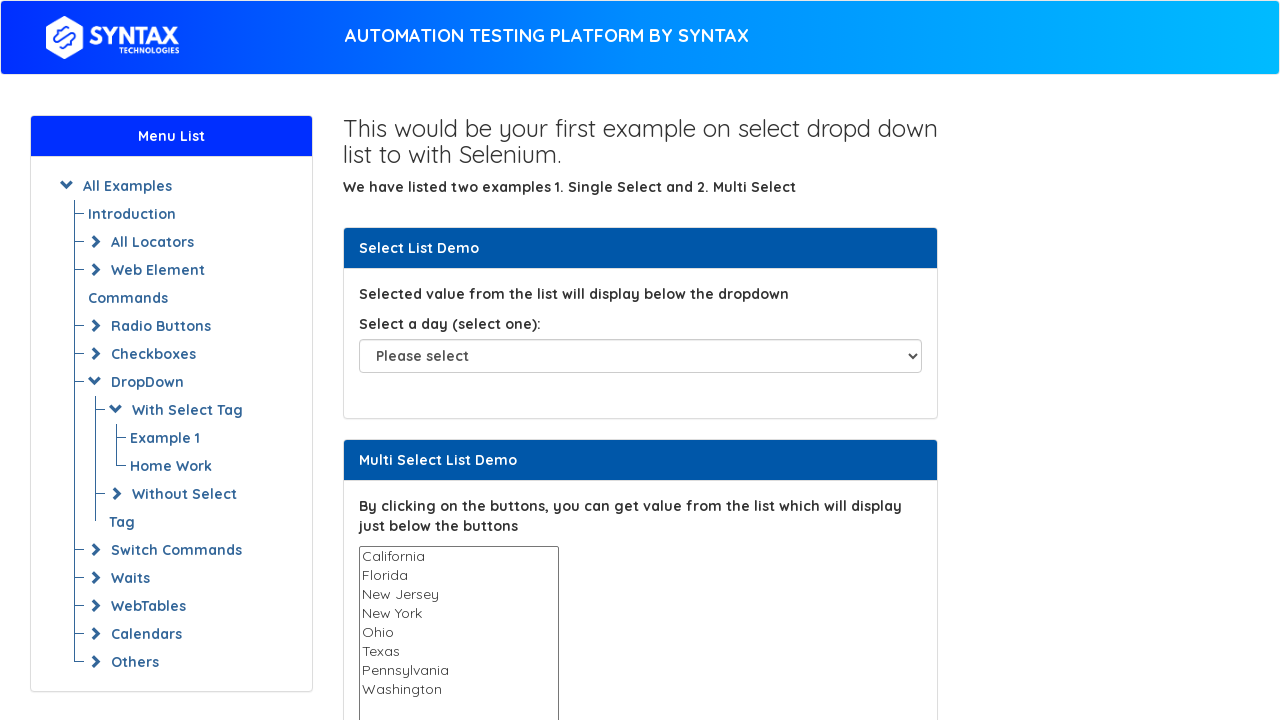

Retrieved option text: 'Sunday'
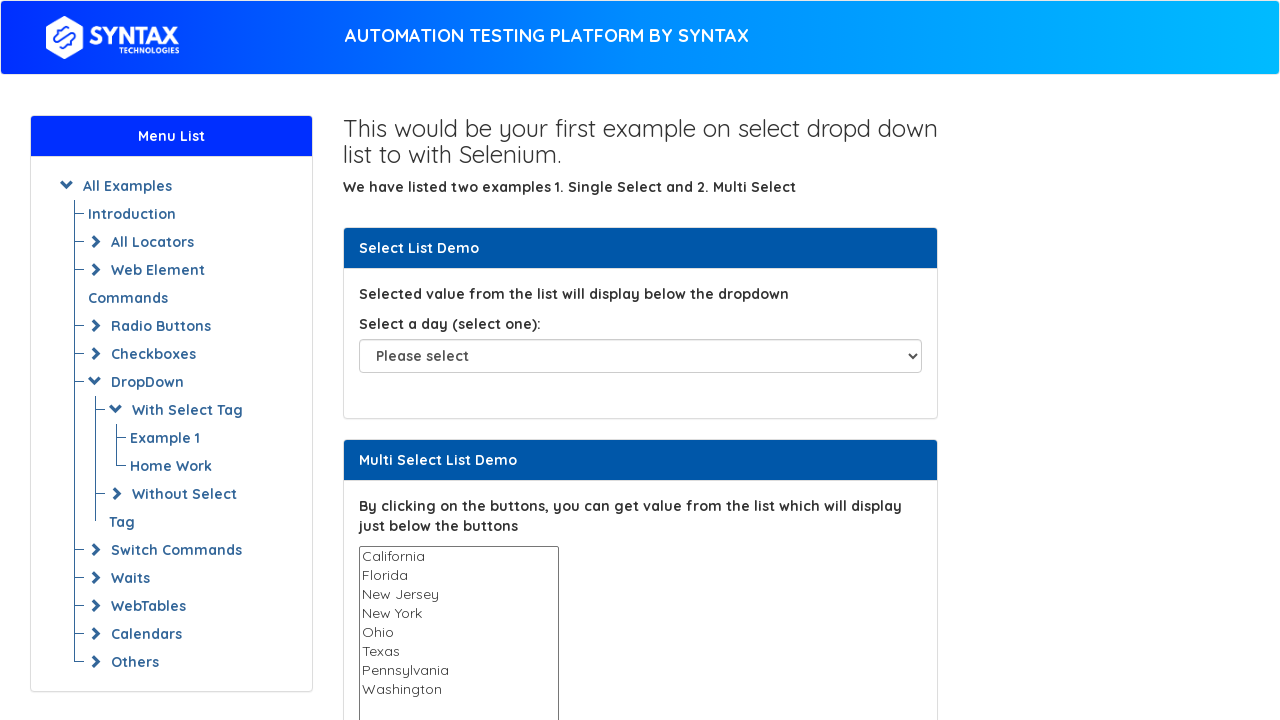

Selected dropdown option at index 1: 'Sunday' on #select-demo
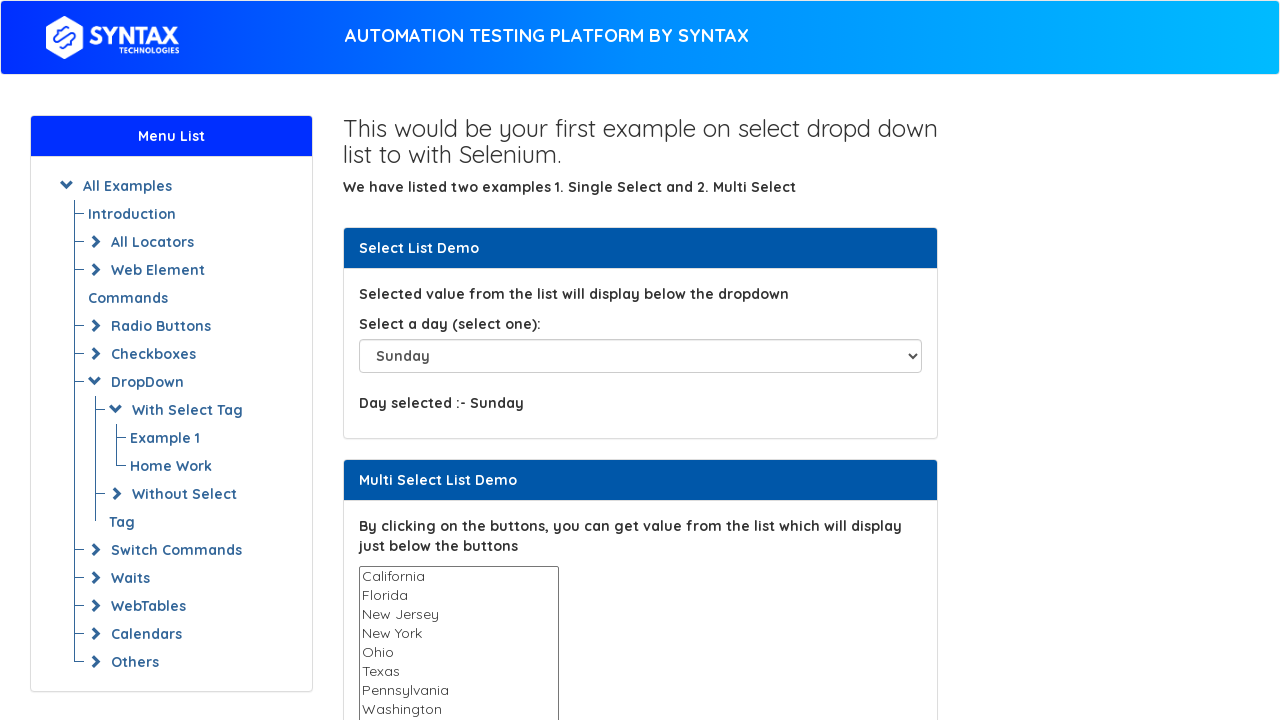

Waited 1 second to observe the selection of 'Sunday'
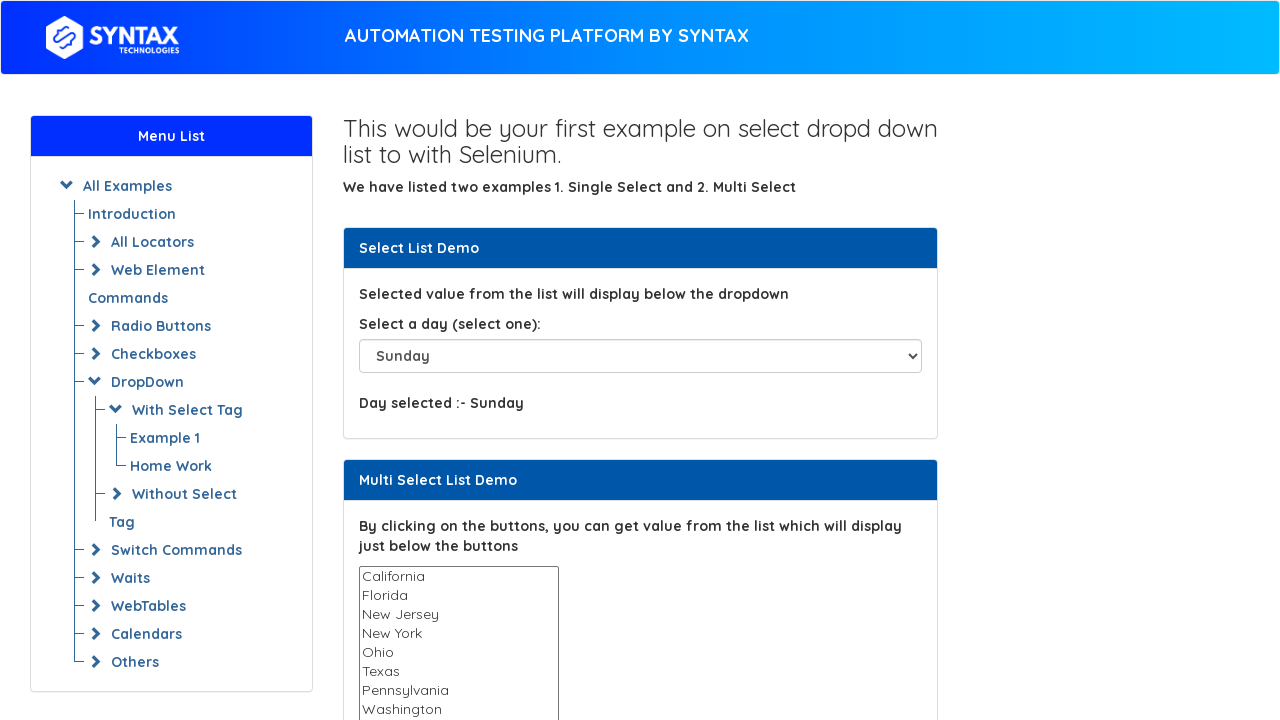

Retrieved option text: 'Monday'
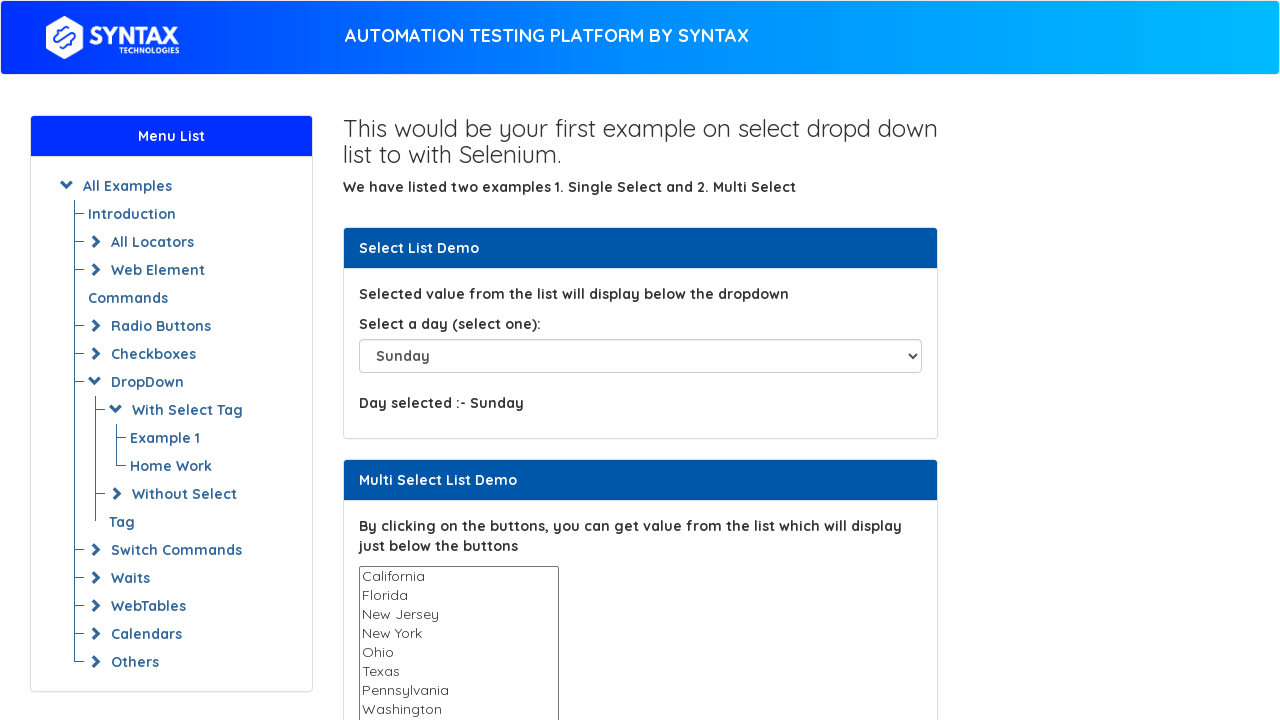

Selected dropdown option at index 2: 'Monday' on #select-demo
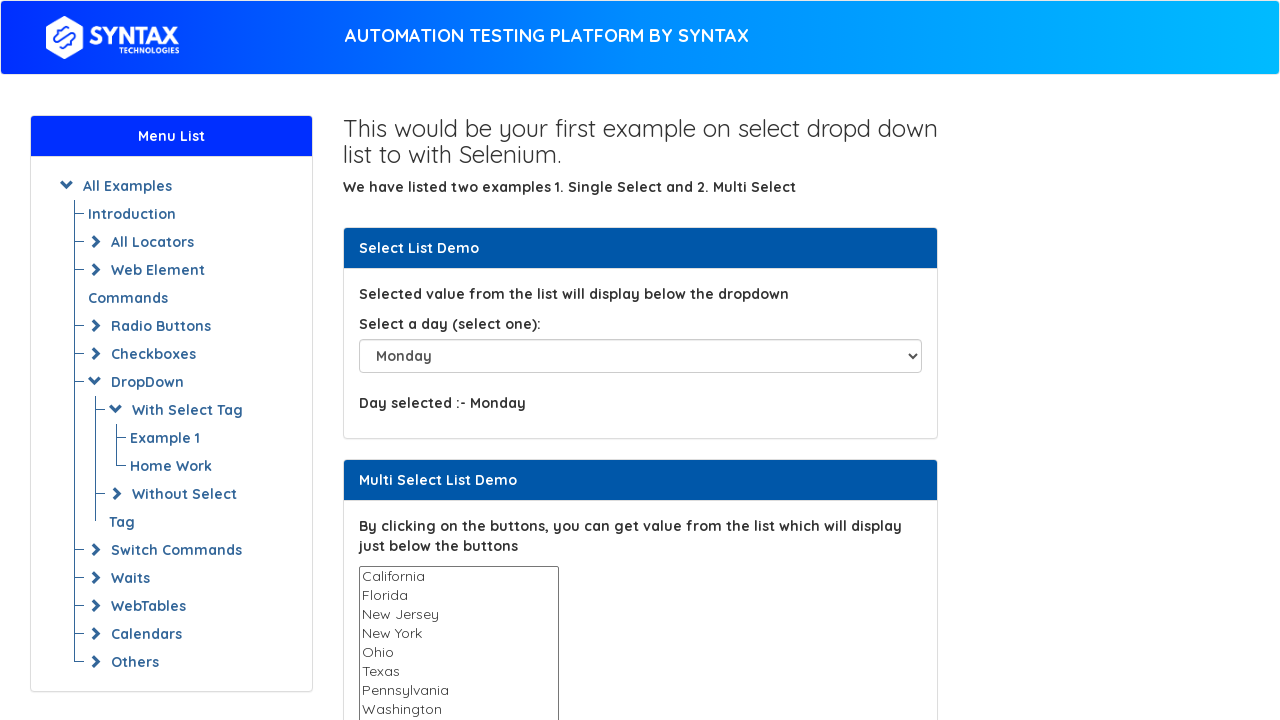

Waited 1 second to observe the selection of 'Monday'
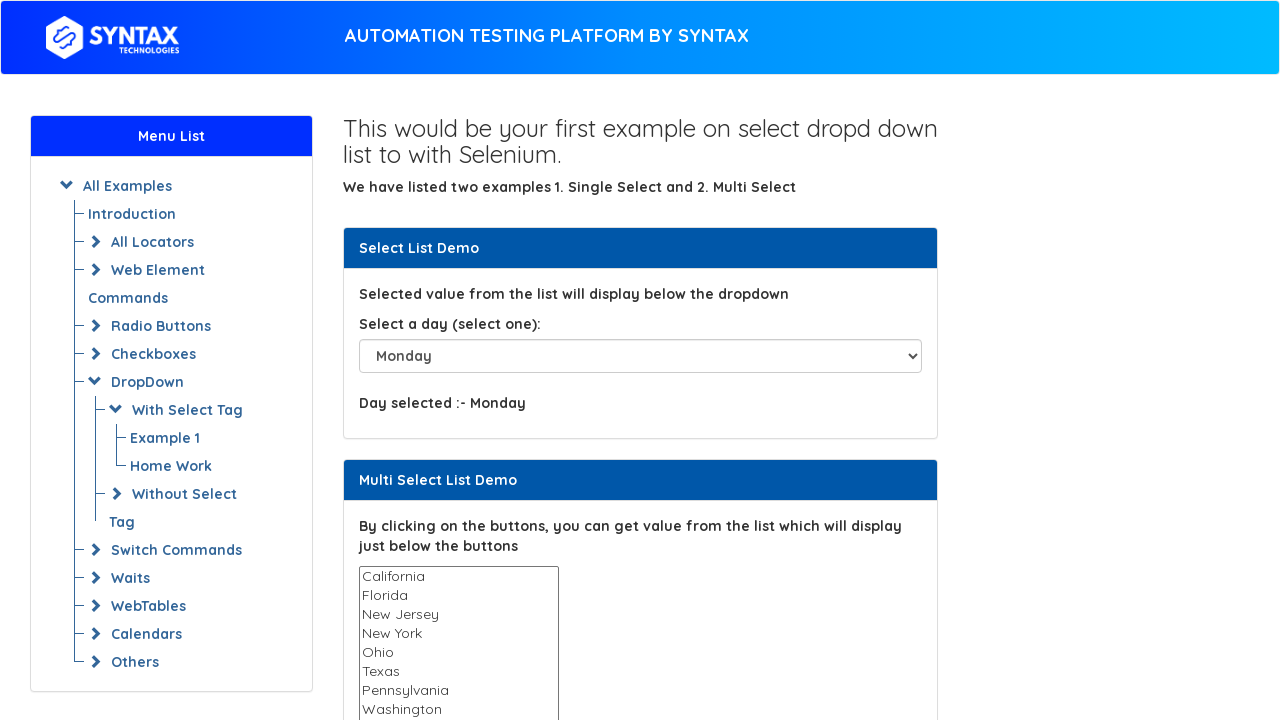

Retrieved option text: 'Tuesday'
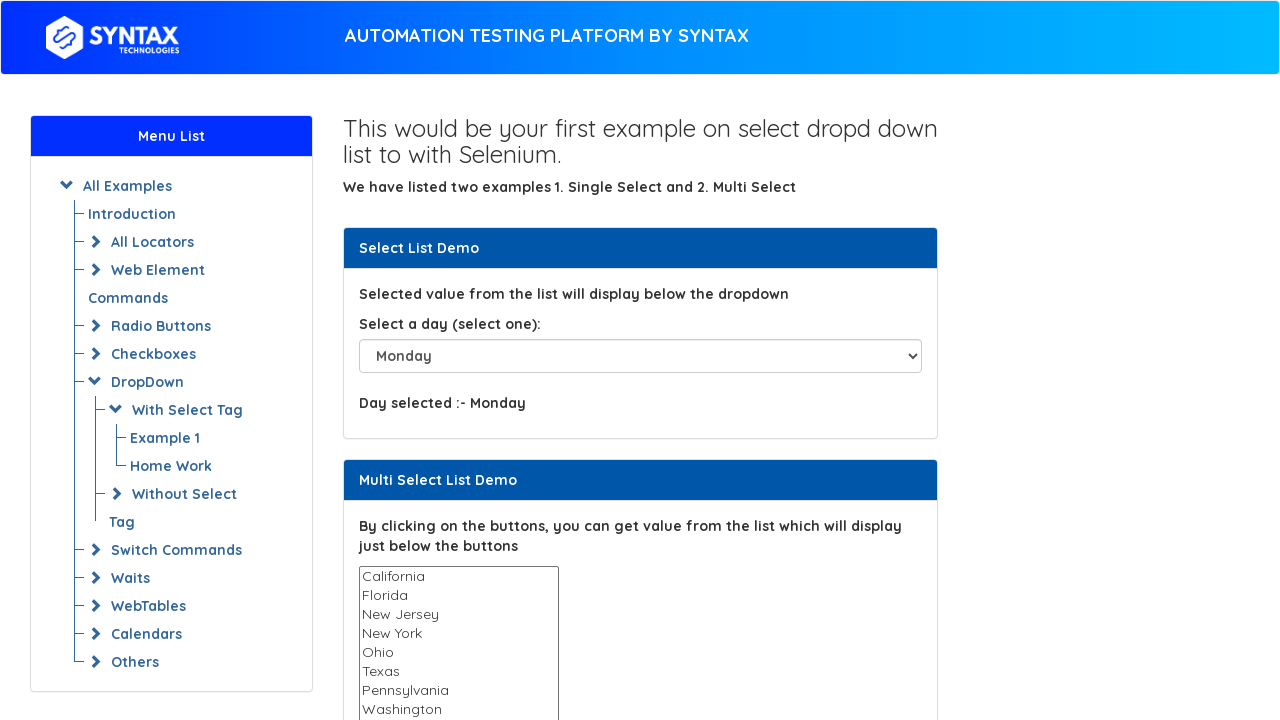

Selected dropdown option at index 3: 'Tuesday' on #select-demo
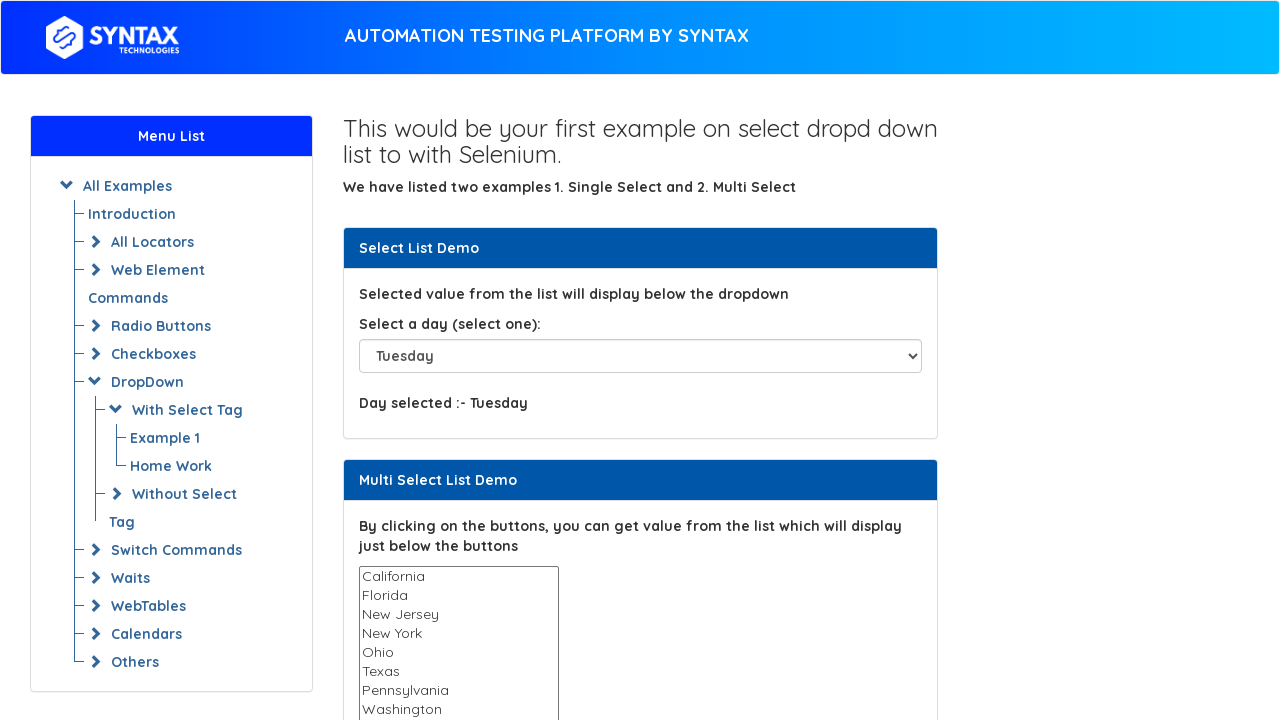

Waited 1 second to observe the selection of 'Tuesday'
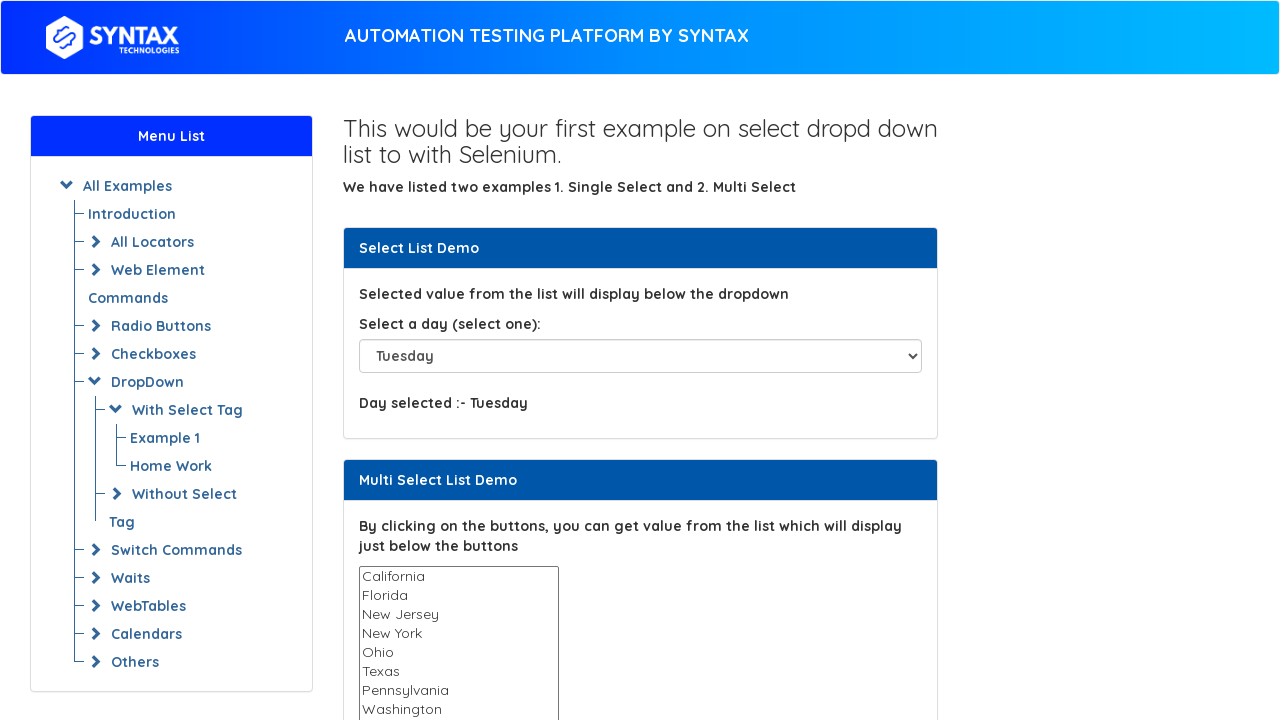

Retrieved option text: 'Wednesday'
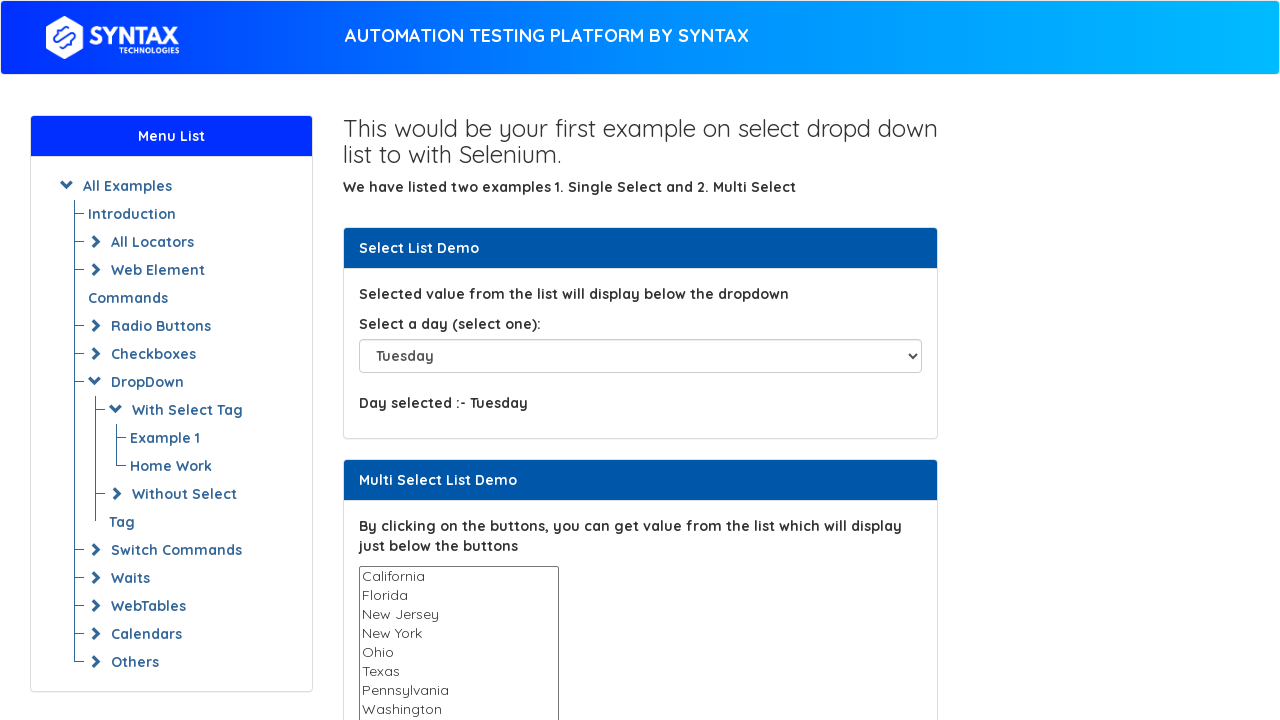

Selected dropdown option at index 4: 'Wednesday' on #select-demo
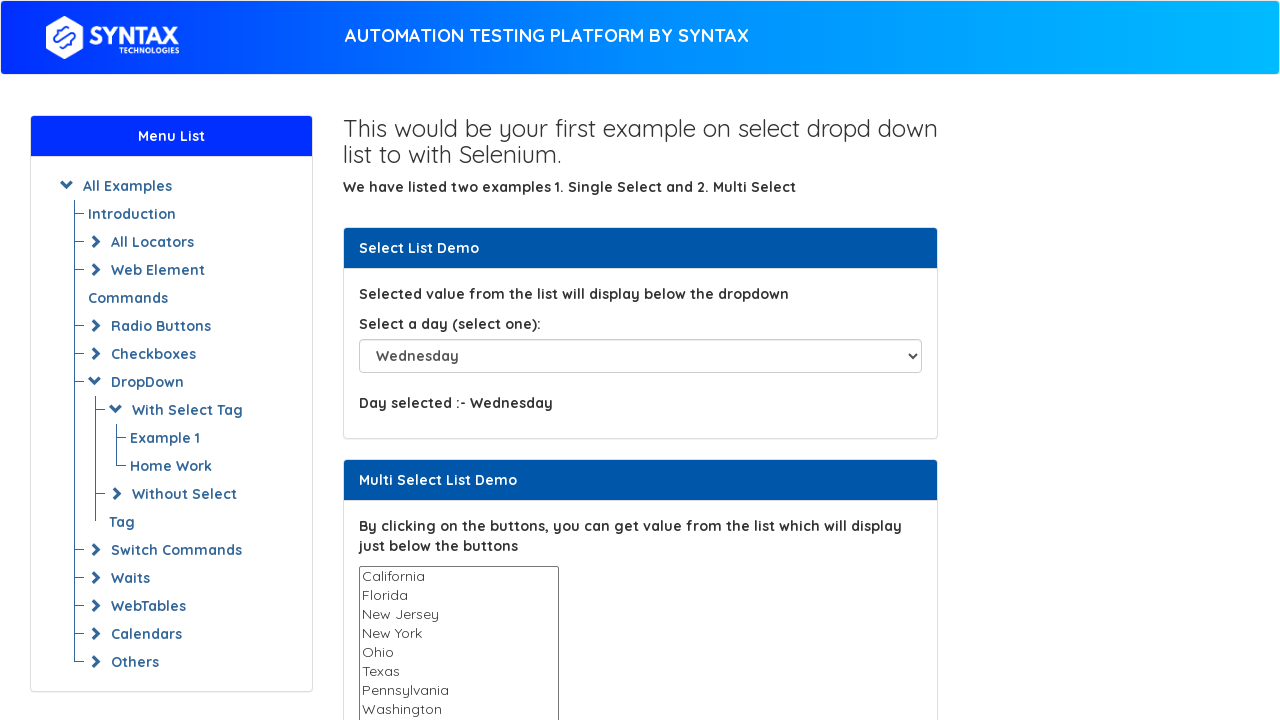

Waited 1 second to observe the selection of 'Wednesday'
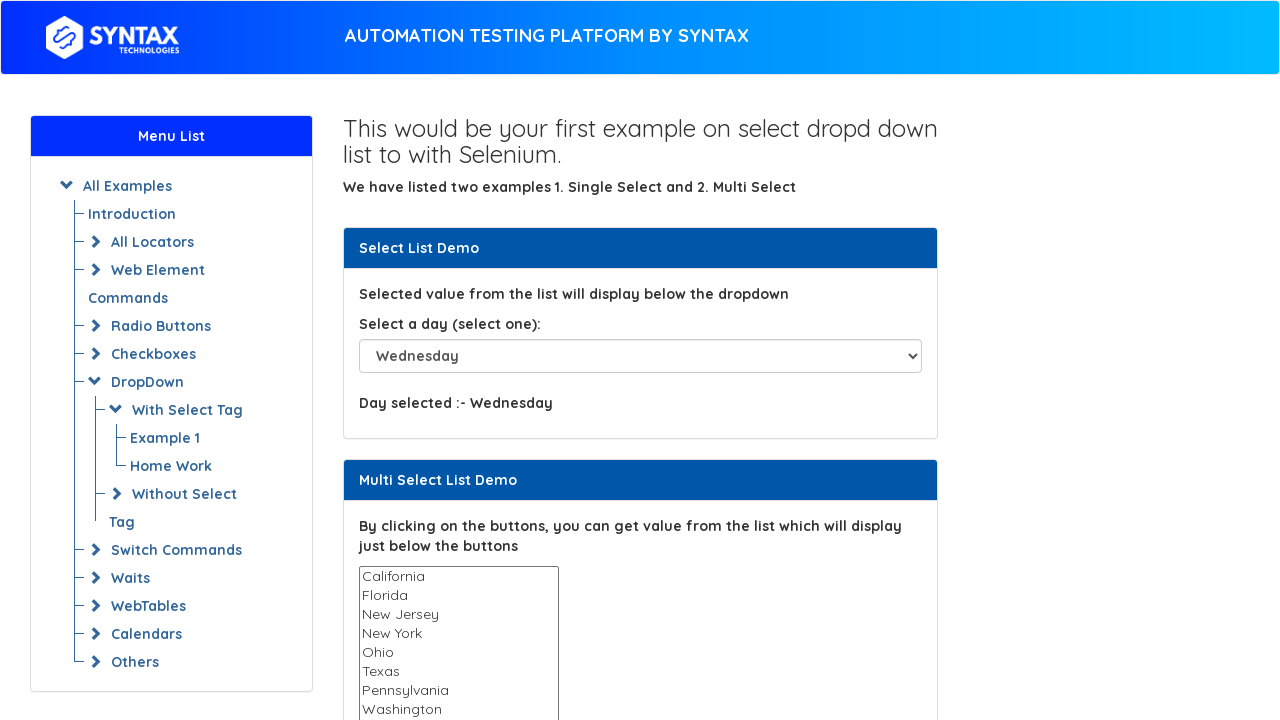

Retrieved option text: 'Thursday'
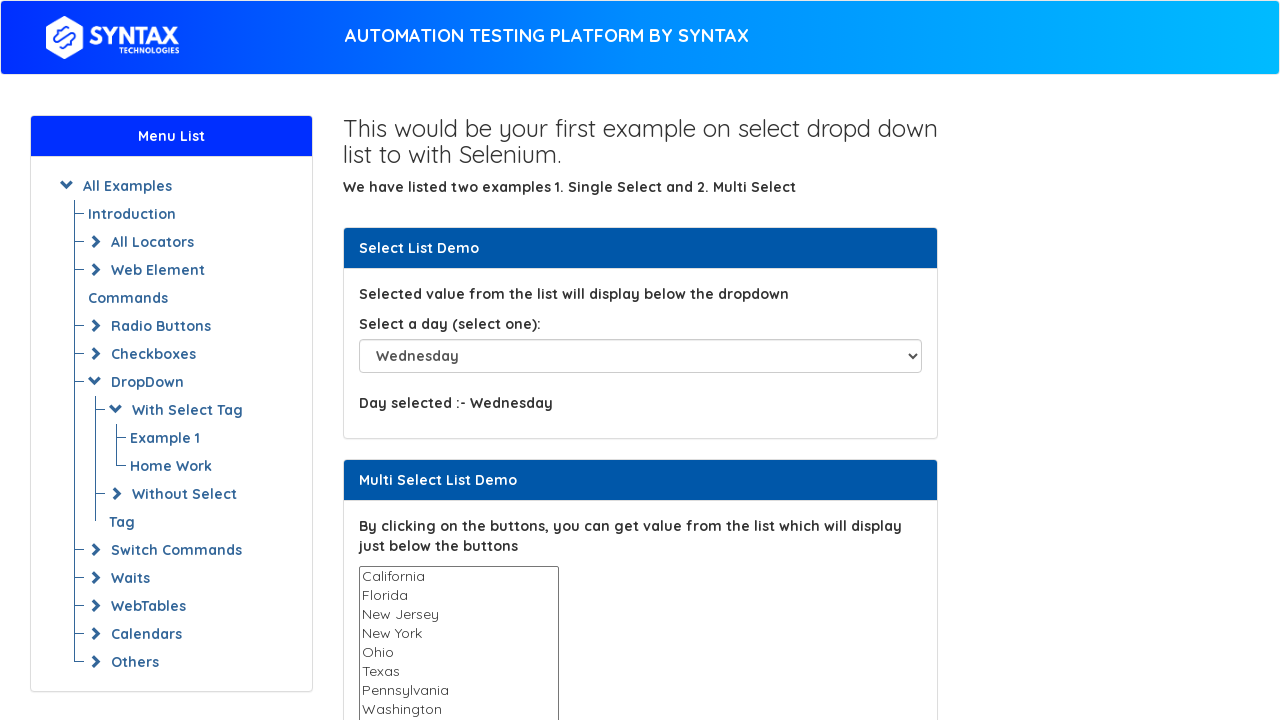

Selected dropdown option at index 5: 'Thursday' on #select-demo
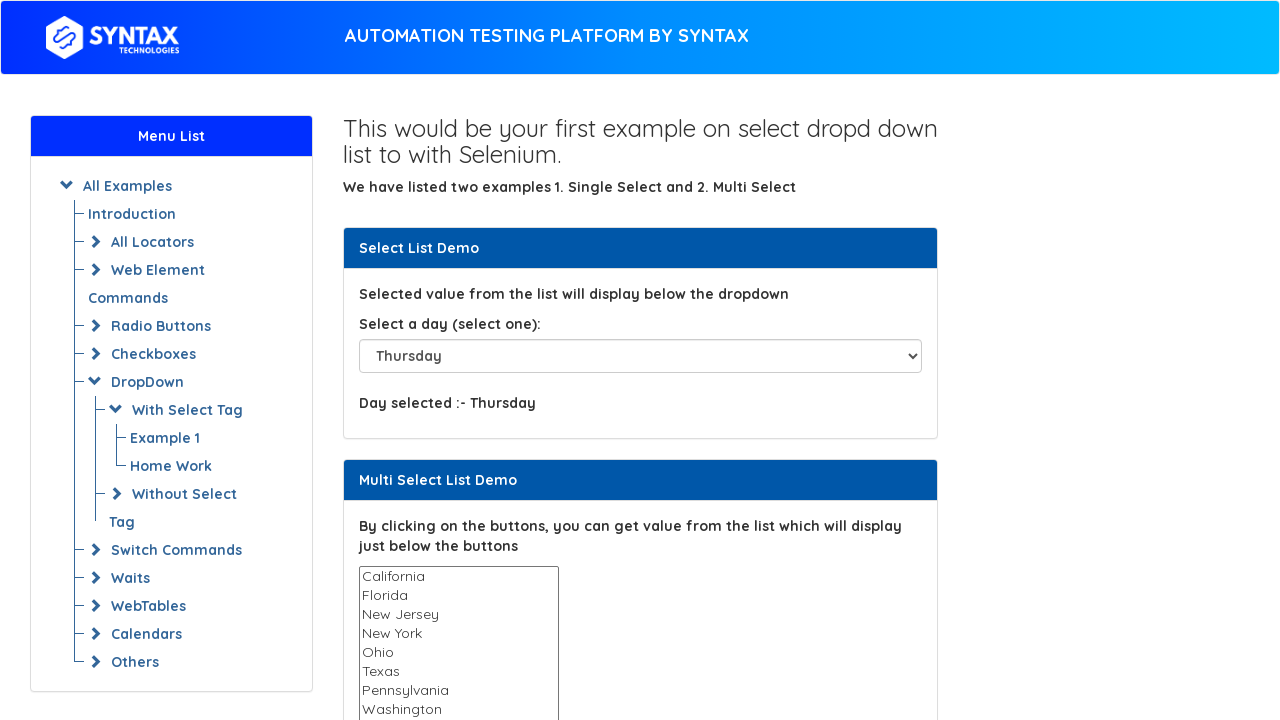

Waited 1 second to observe the selection of 'Thursday'
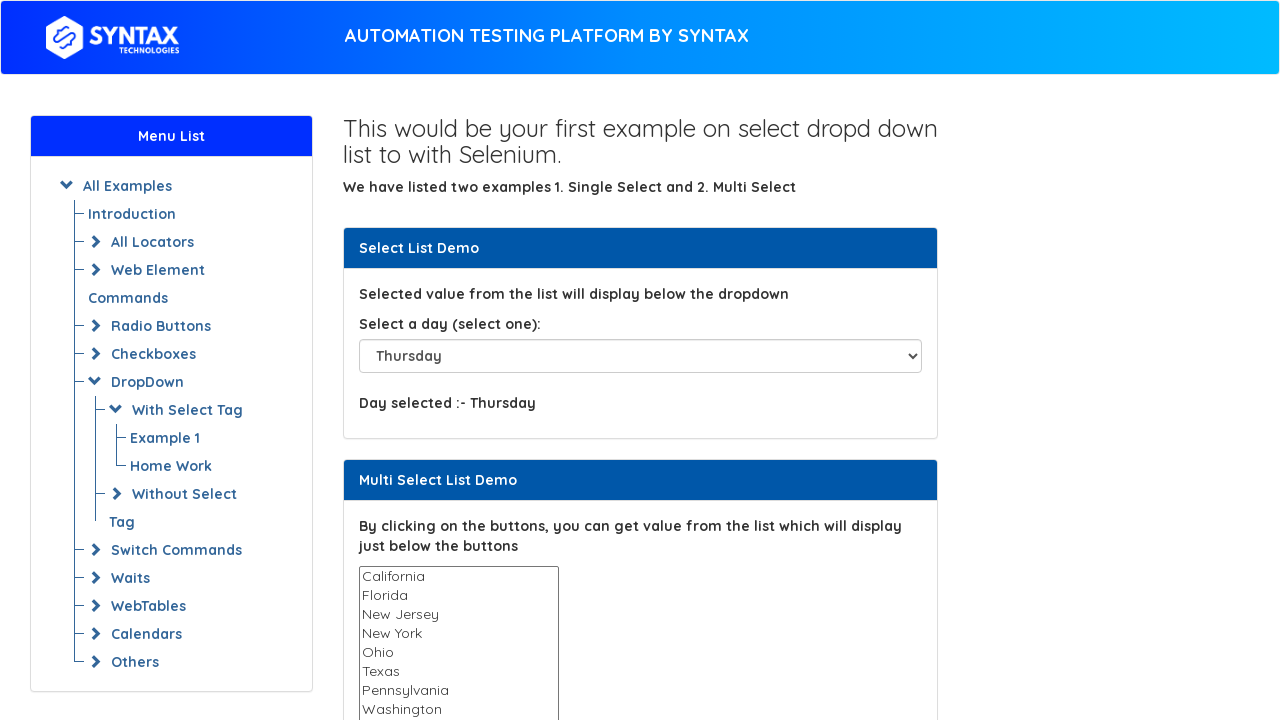

Retrieved option text: 'Friday'
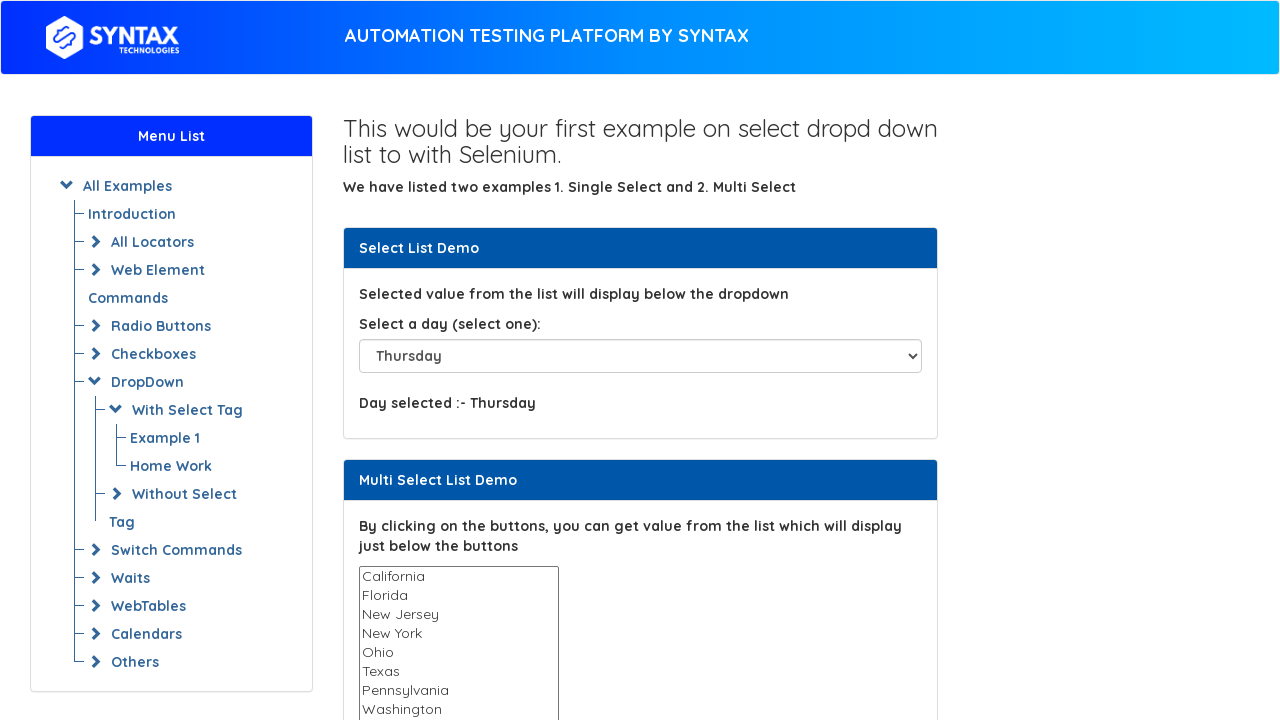

Selected dropdown option at index 6: 'Friday' on #select-demo
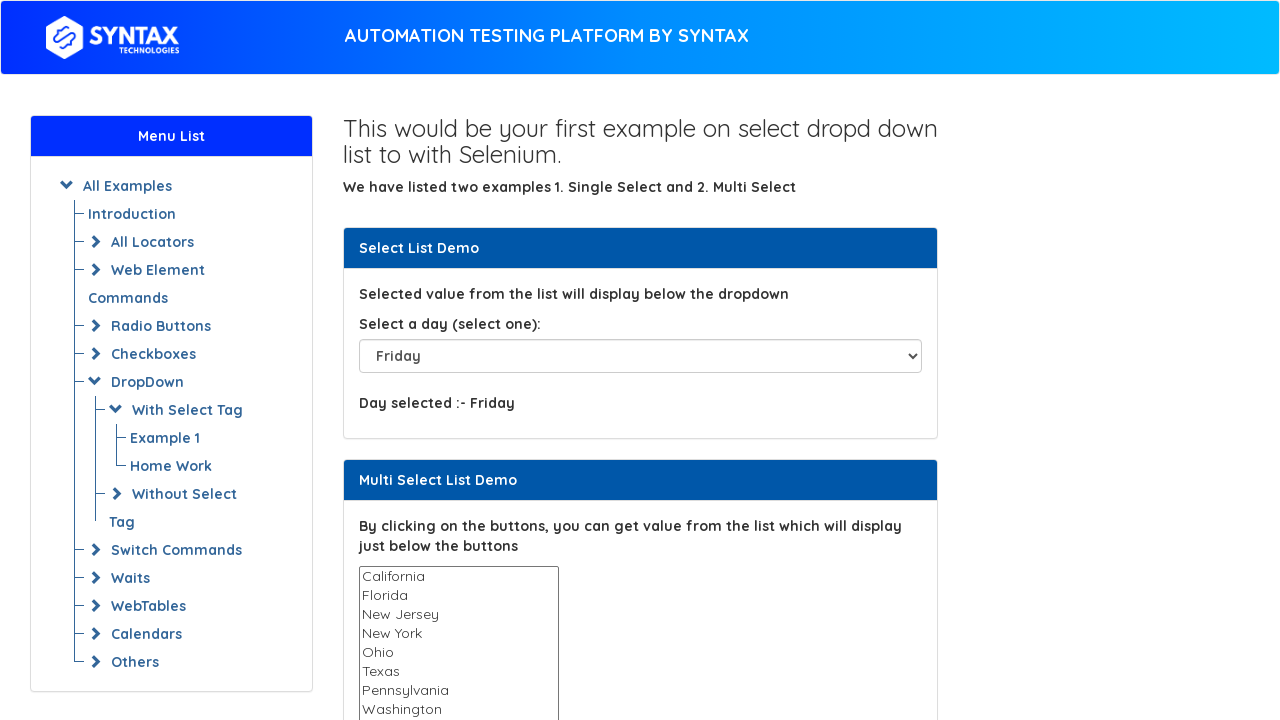

Waited 1 second to observe the selection of 'Friday'
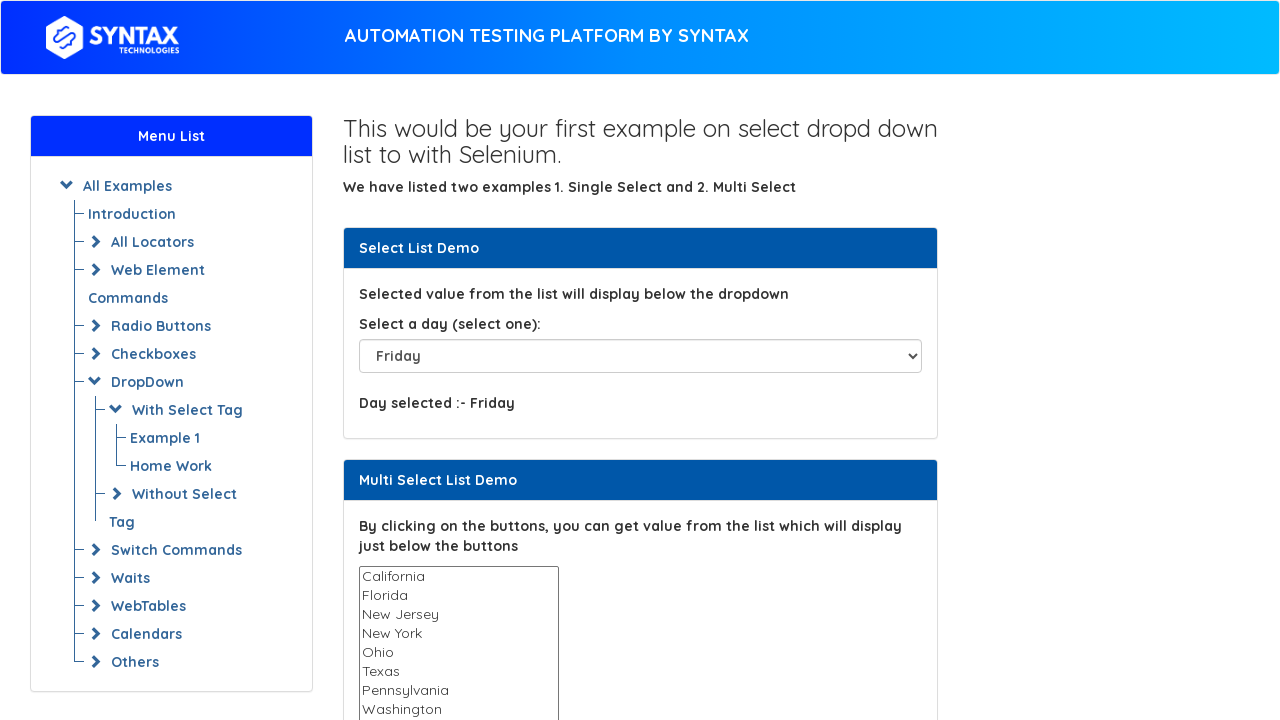

Retrieved option text: 'Saturday'
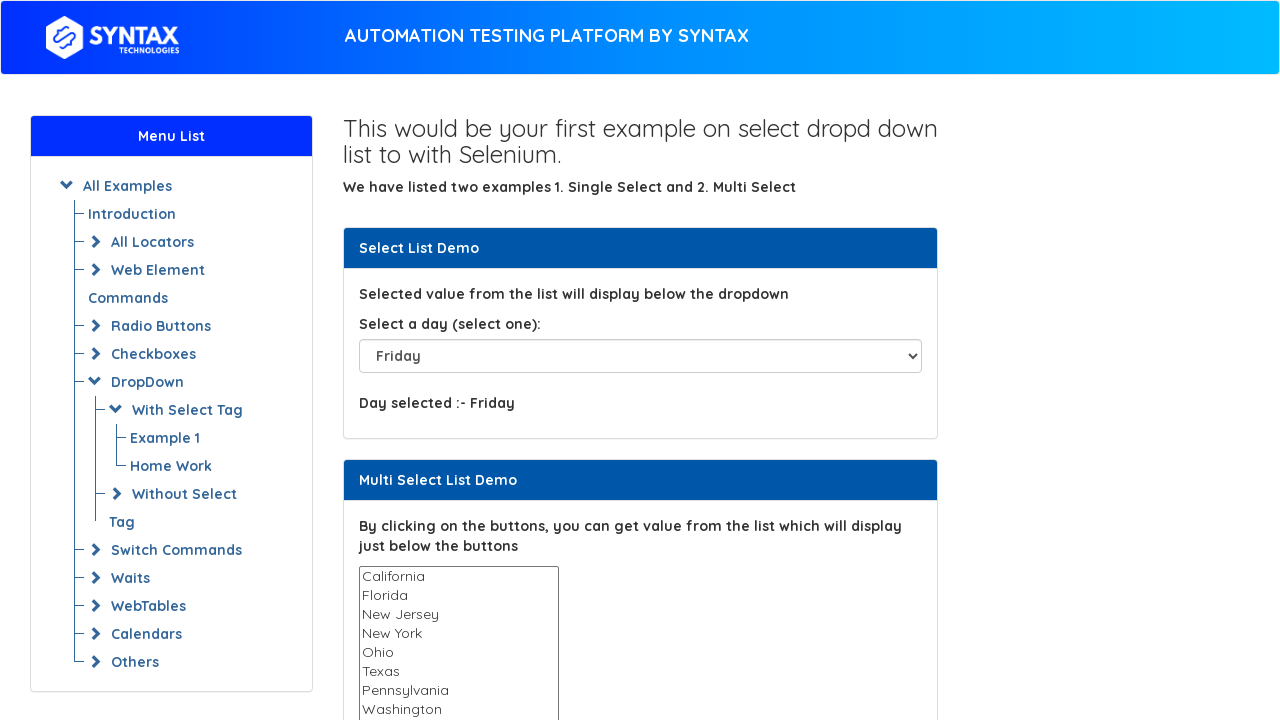

Selected dropdown option at index 7: 'Saturday' on #select-demo
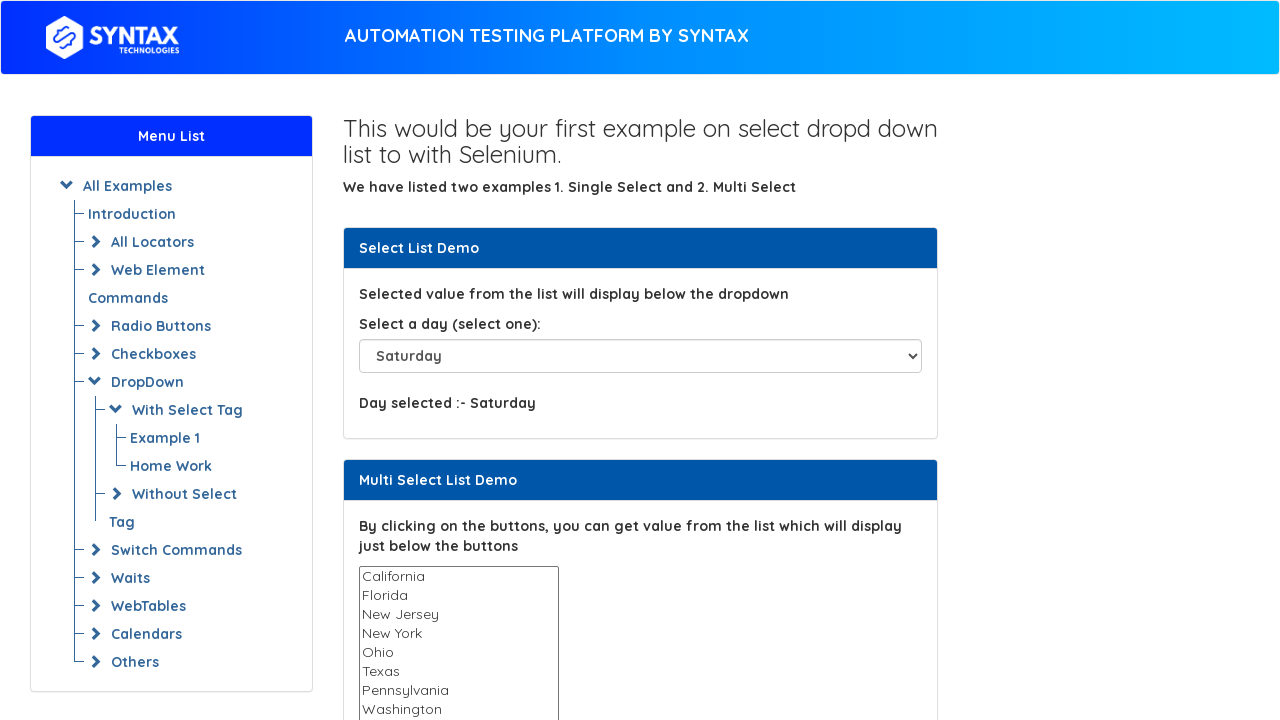

Waited 1 second to observe the selection of 'Saturday'
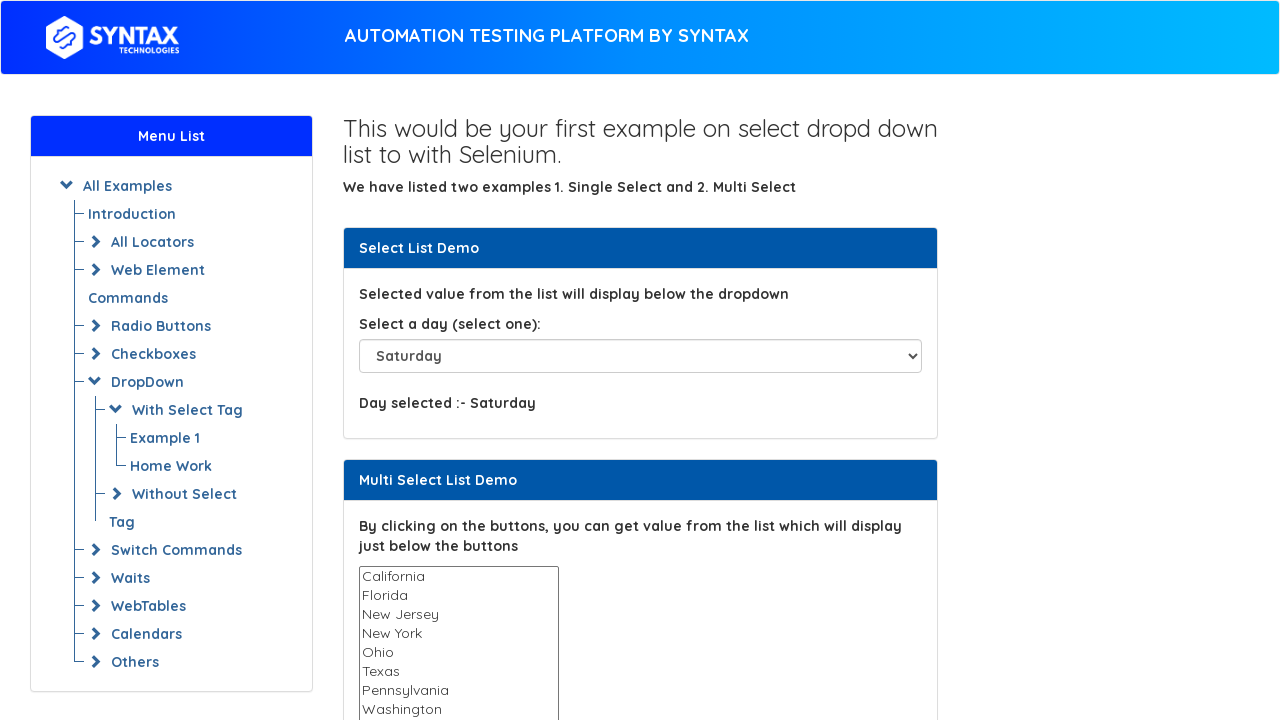

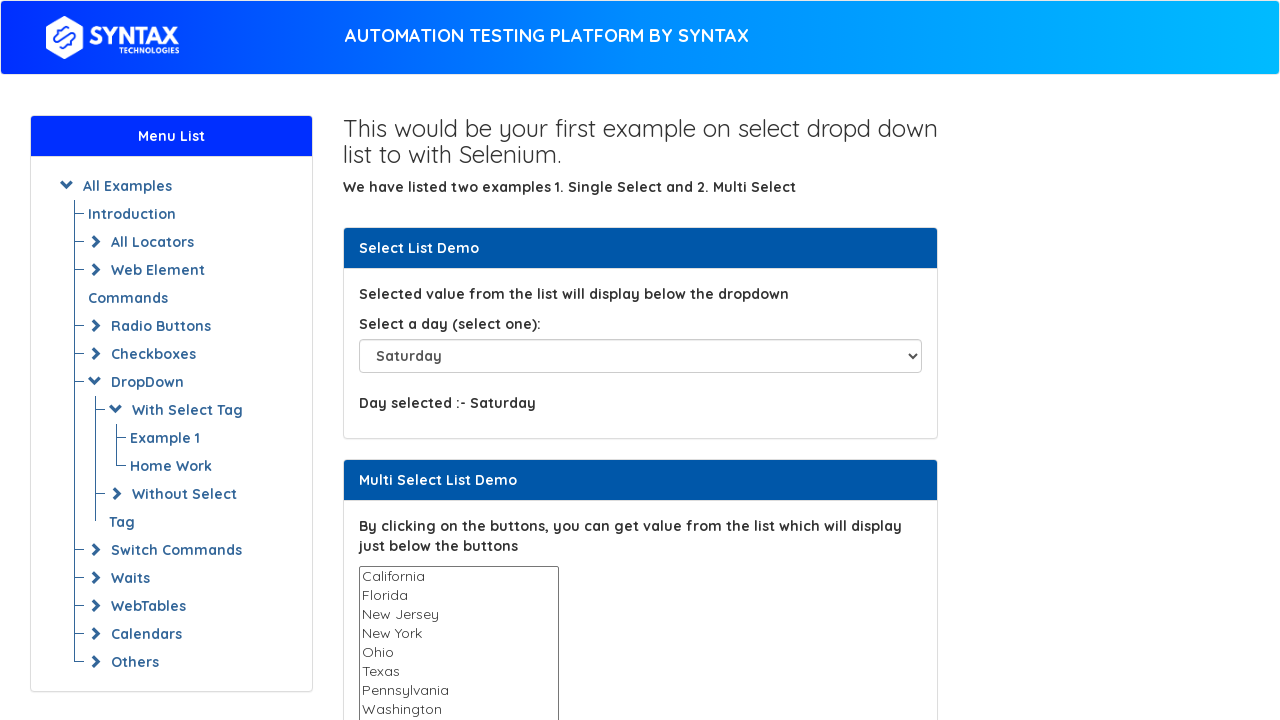